Tests that clicking on Top Lists footer menu navigates to a page displaying top rated programming languages

Starting URL: https://www.99-bottles-of-beer.net/

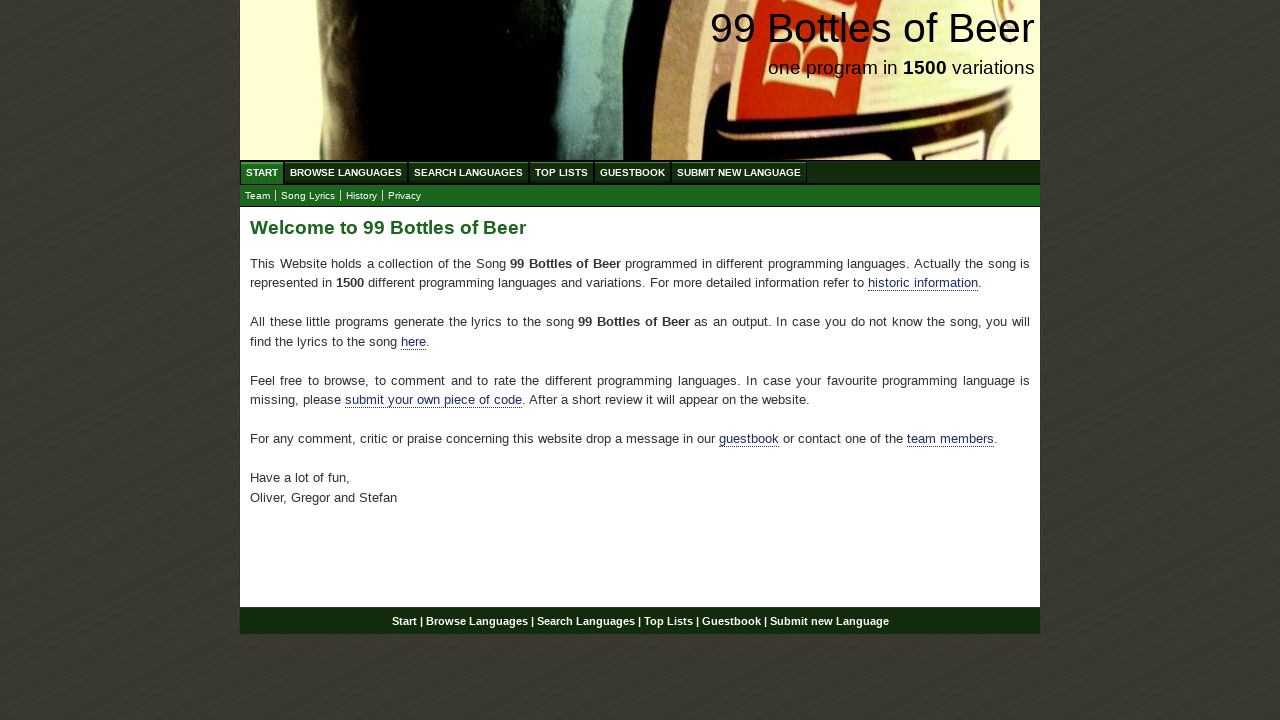

Clicked on Top Lists link in the footer at (668, 621) on xpath=//div[@id='footer']/p/a[@href='/toplist.html']
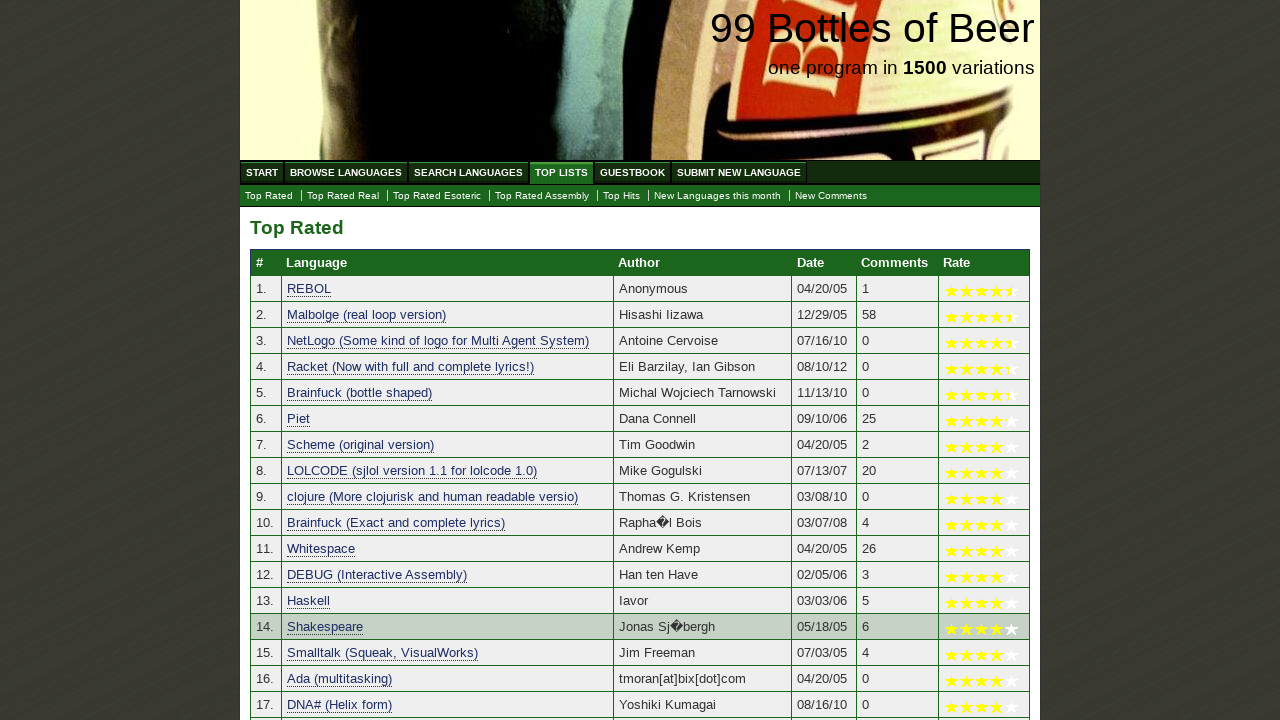

Top rated programming languages table loaded successfully
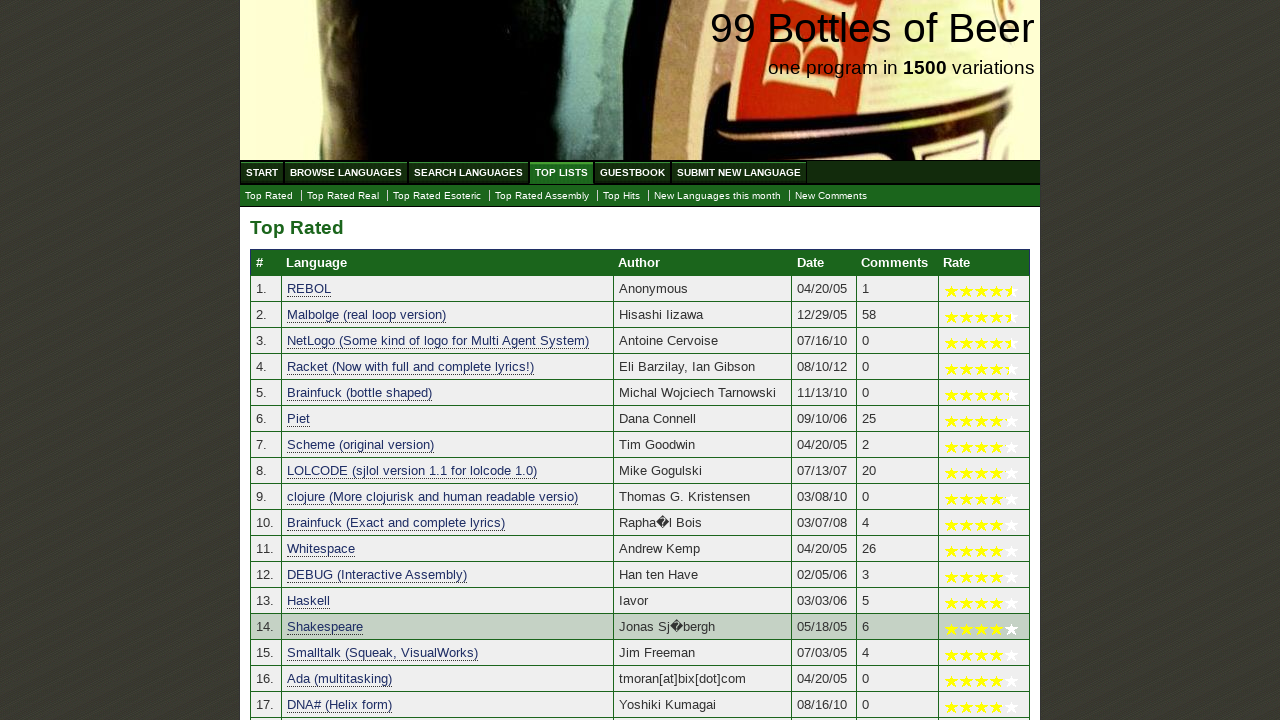

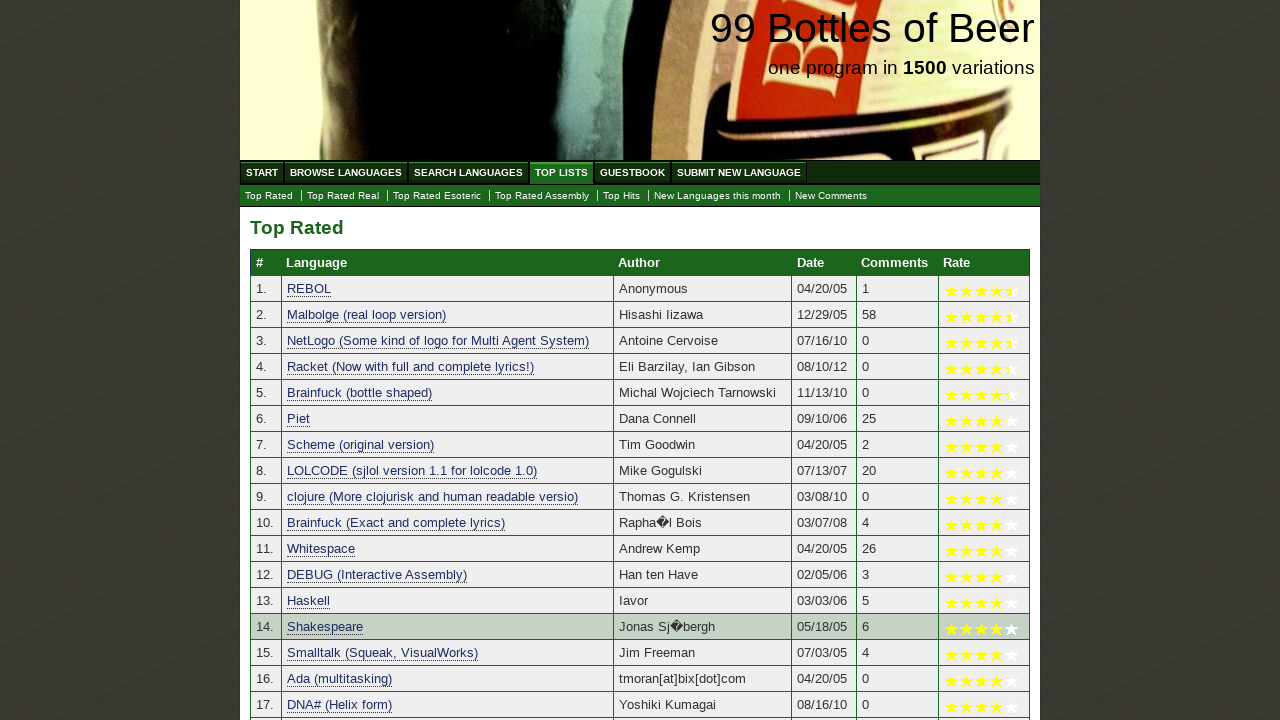